Tests DuckDuckGo search functionality by navigating to the homepage and entering a search query into the search input field.

Starting URL: https://duckduckgo.com/

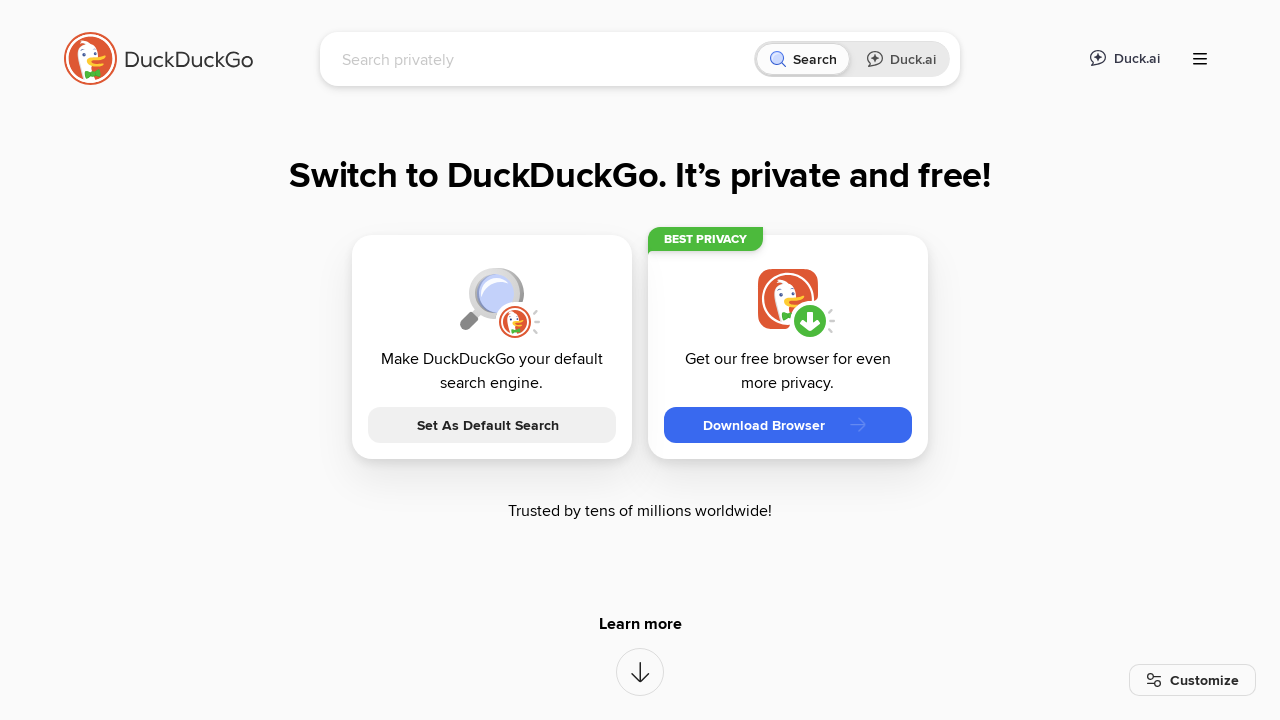

Filled DuckDuckGo search field with 'hello' on input[name='q']
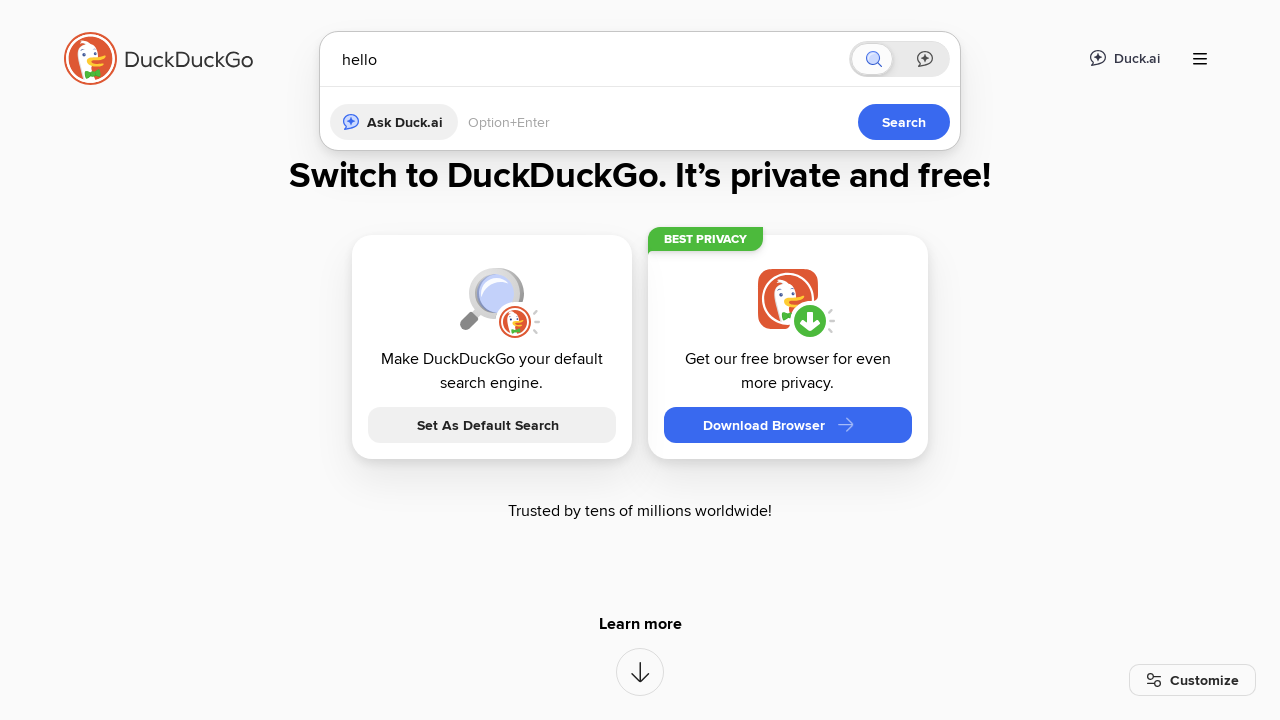

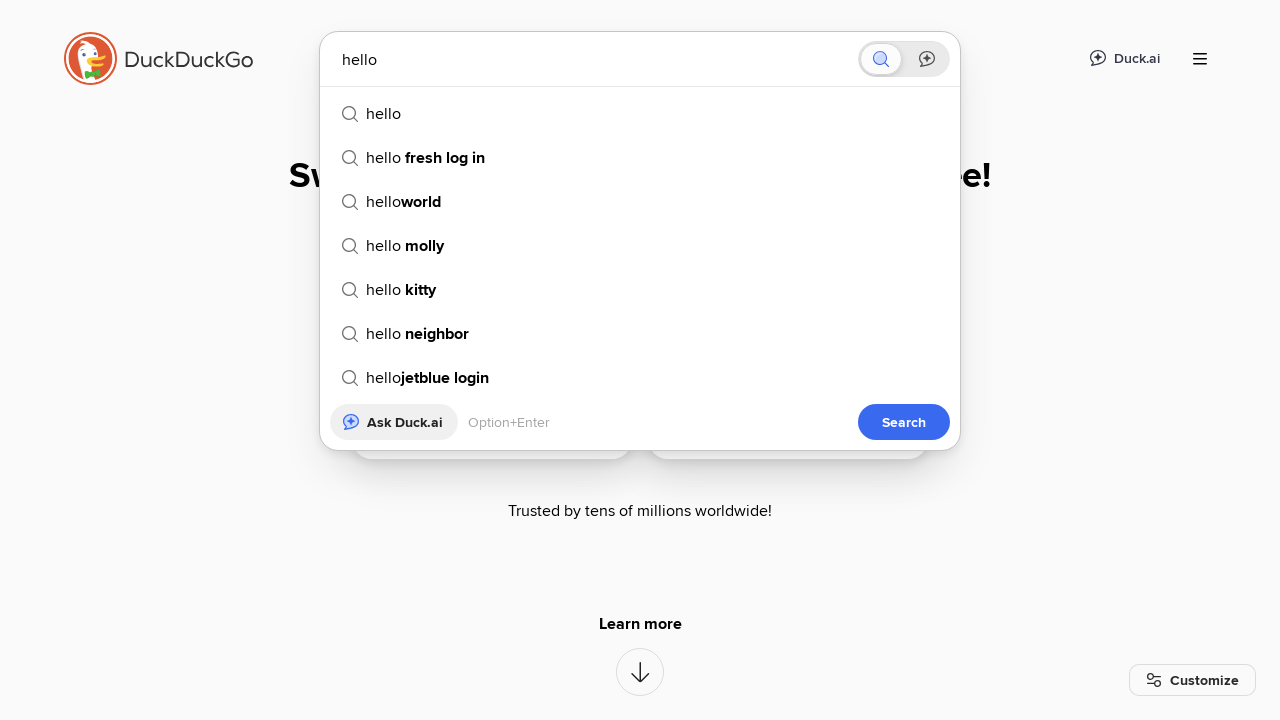